Tests double-click mouse operation by performing a double-click action on a button element

Starting URL: https://demoqa.com/buttons

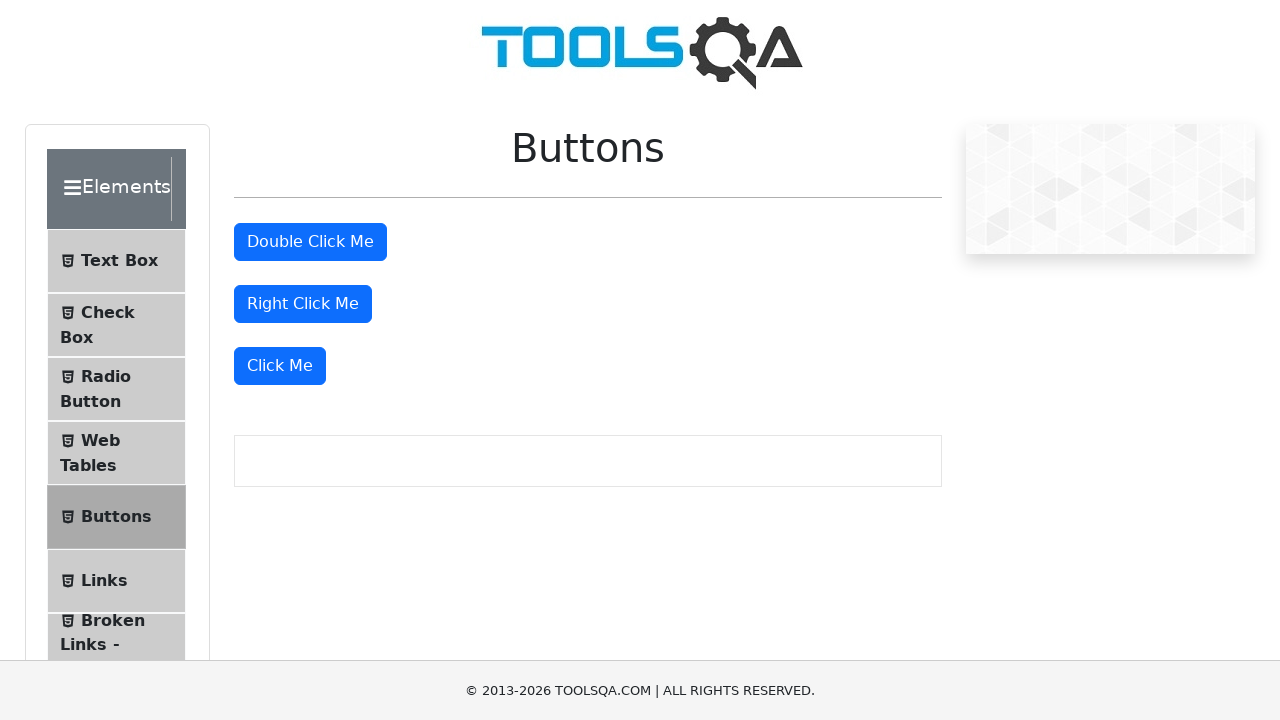

Navigated to https://demoqa.com/buttons
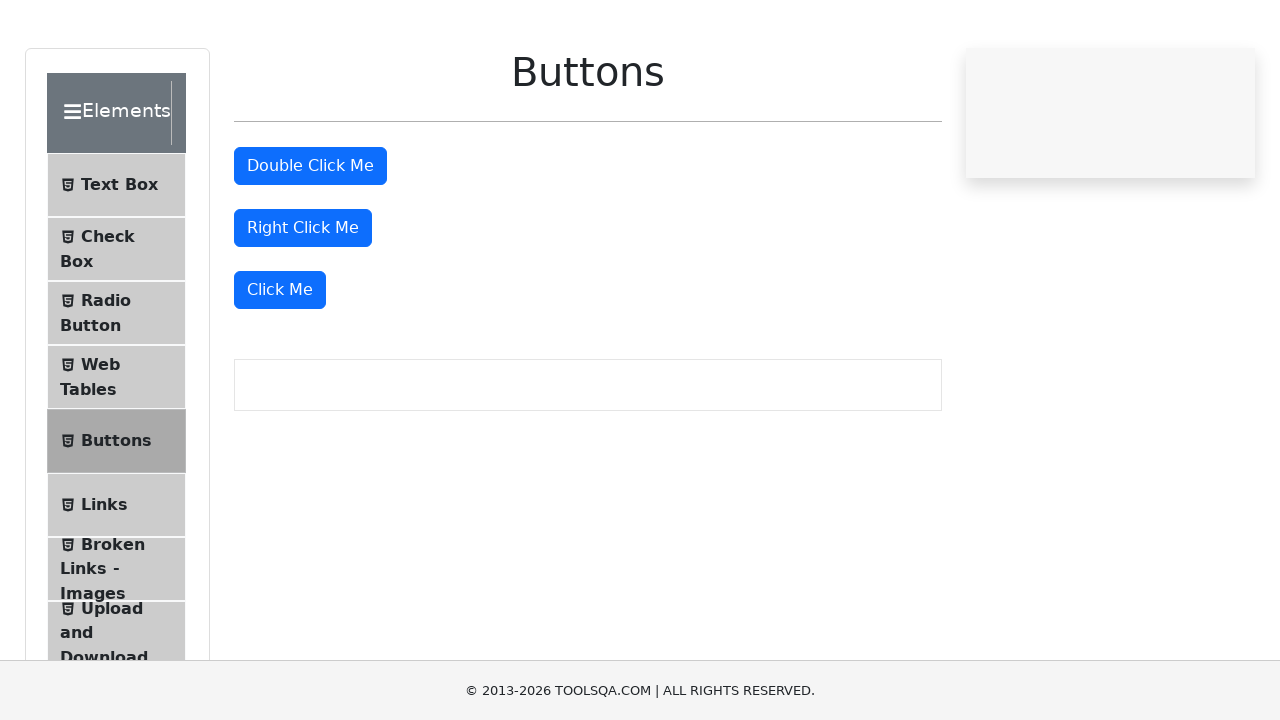

Double-clicked on the double click button at (310, 242) on xpath=//button[@id='doubleClickBtn']
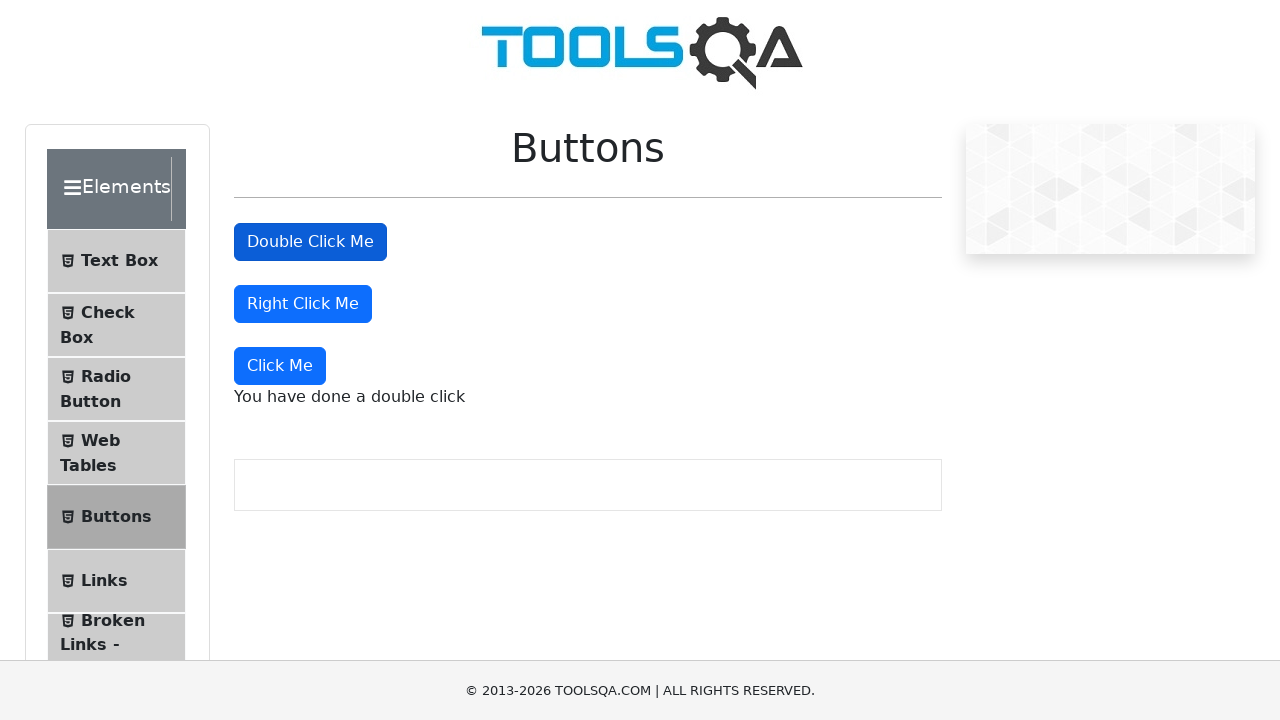

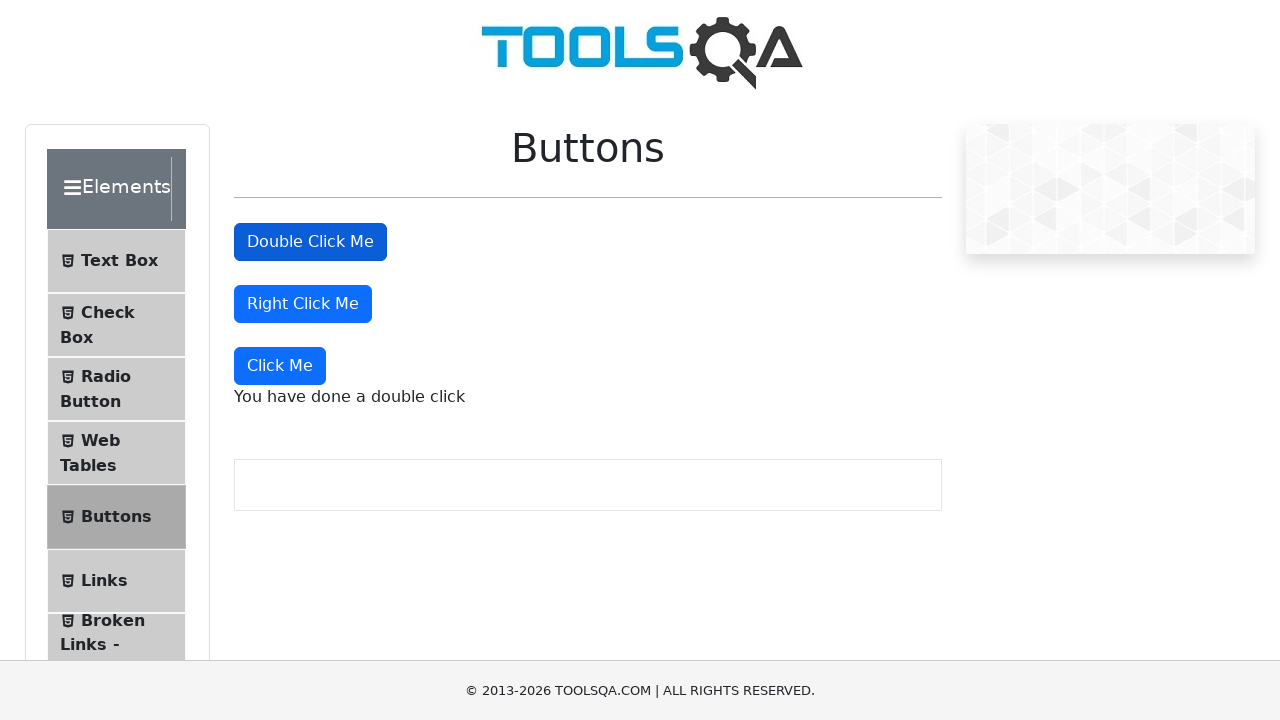